Tests injecting jQuery and jQuery Growl notification library into a page, then displays a growl notification message. This demonstrates using JavaScript execution to add external libraries to a page.

Starting URL: http://the-internet.herokuapp.com

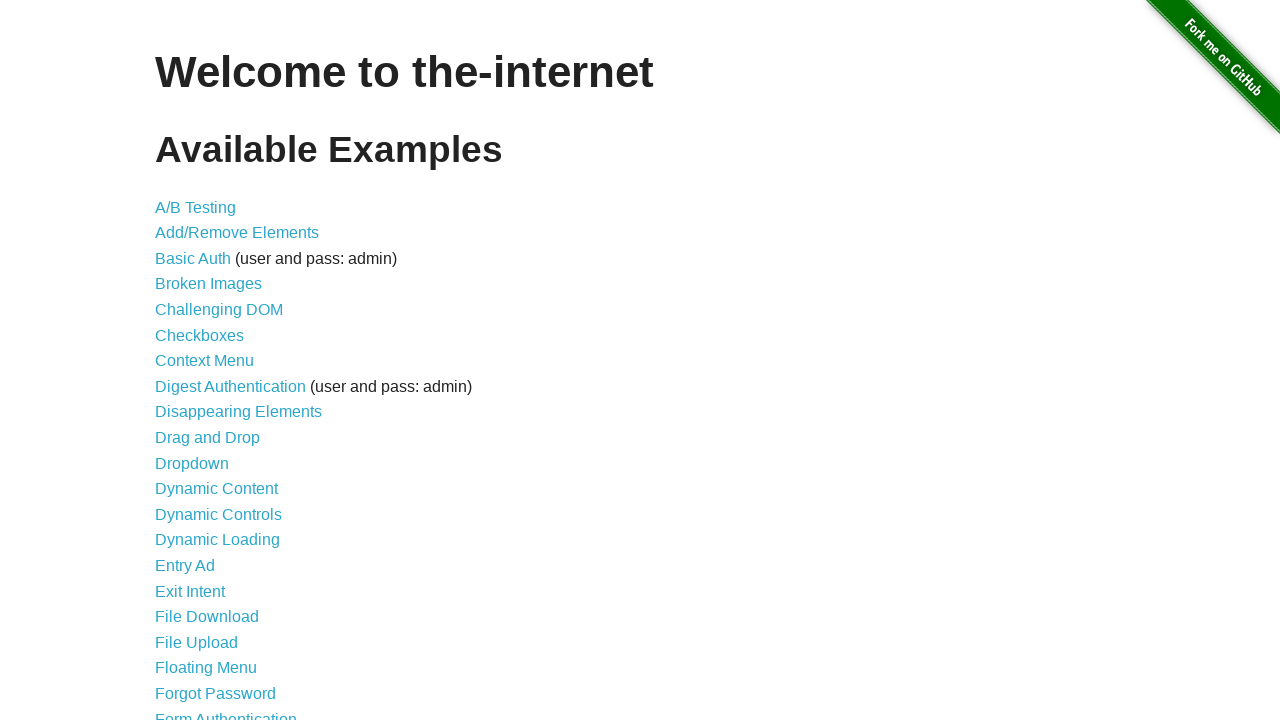

Injected jQuery library into page if not already present
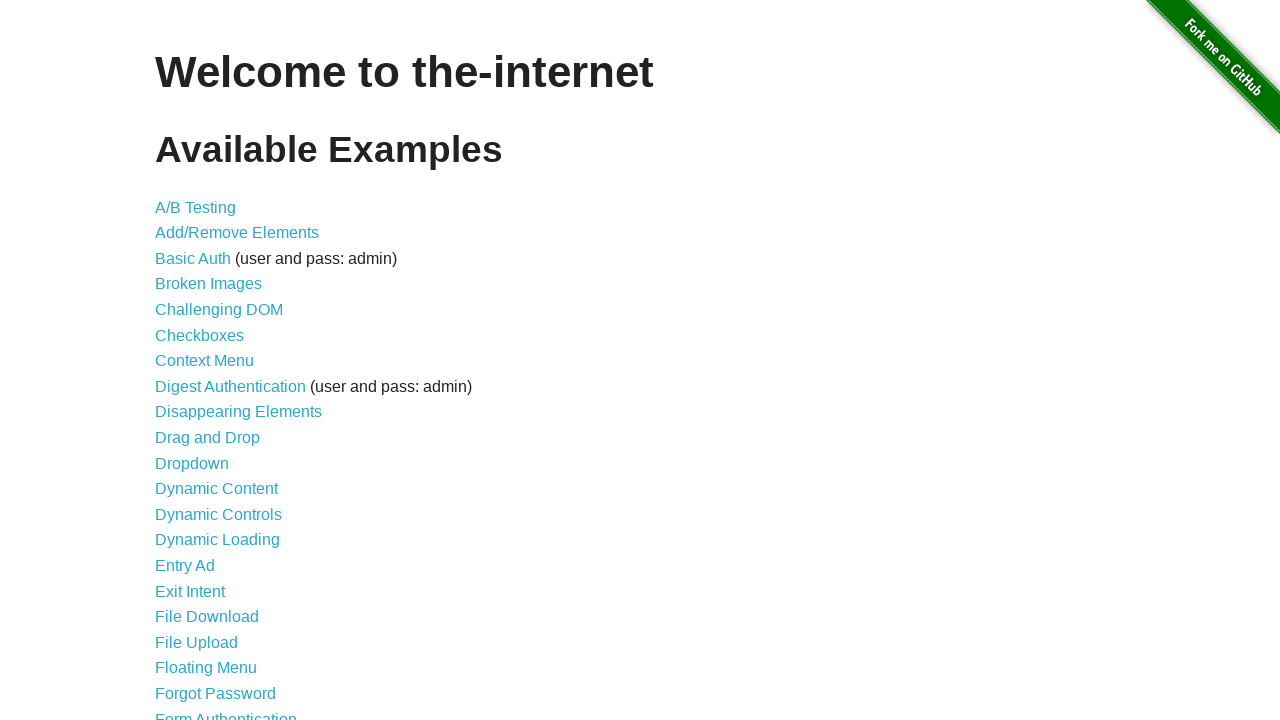

jQuery library loaded and available
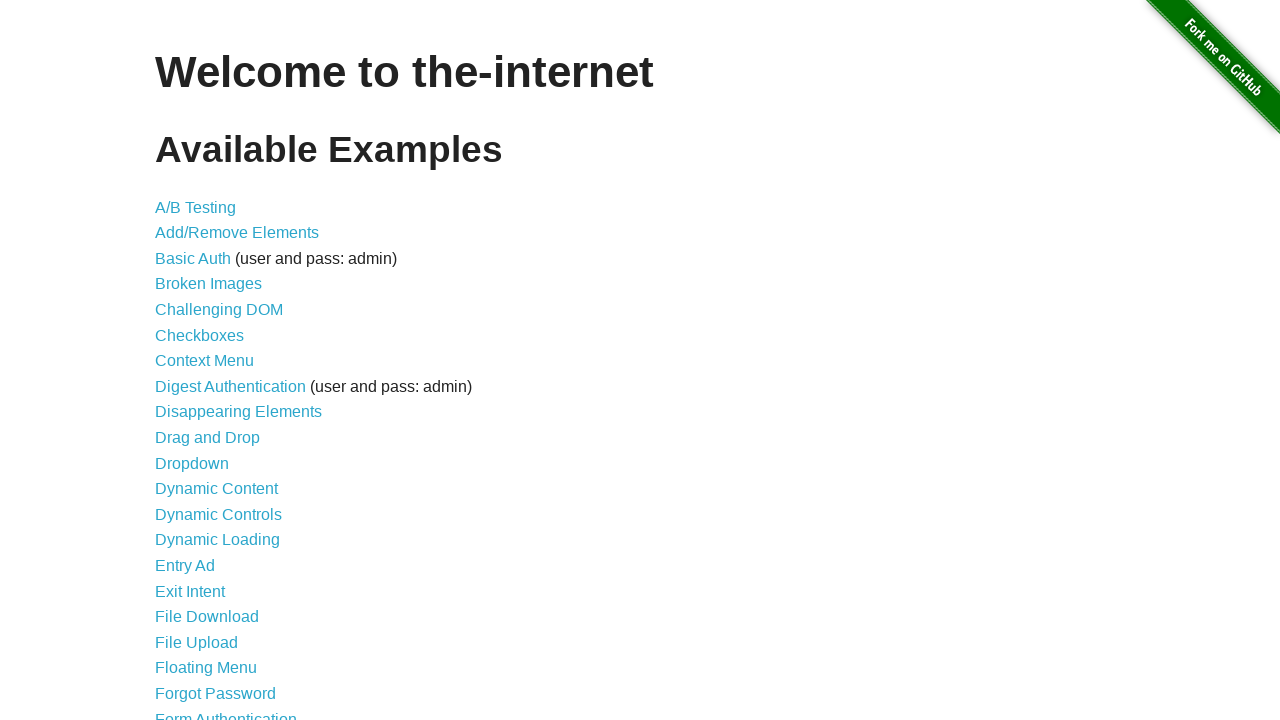

Injected jQuery Growl library script into page
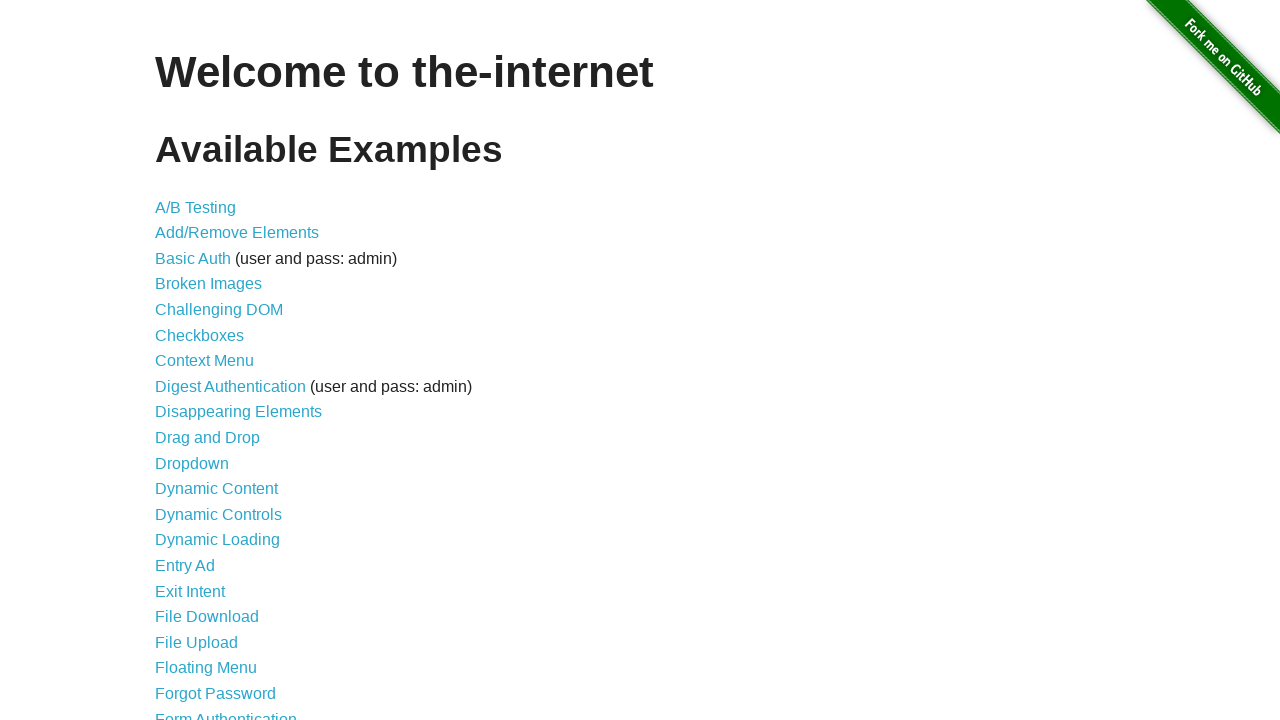

Injected jQuery Growl CSS stylesheet into page
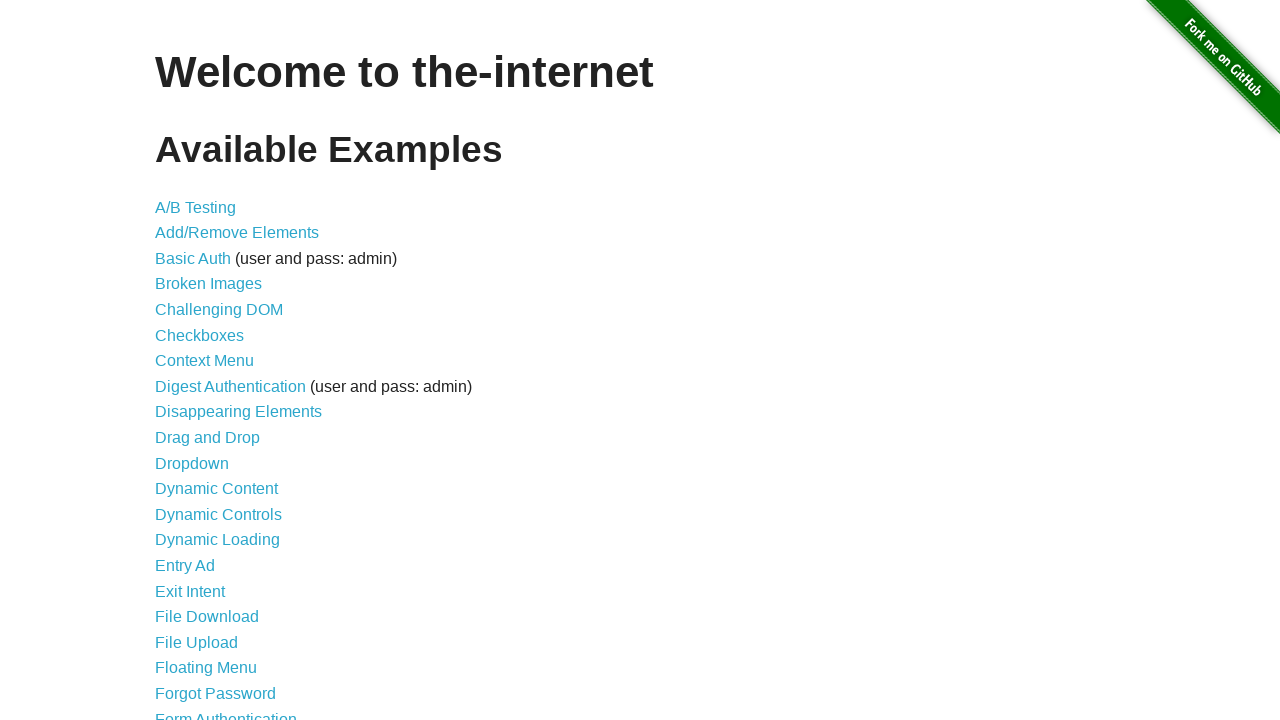

jQuery Growl library loaded and ready to use
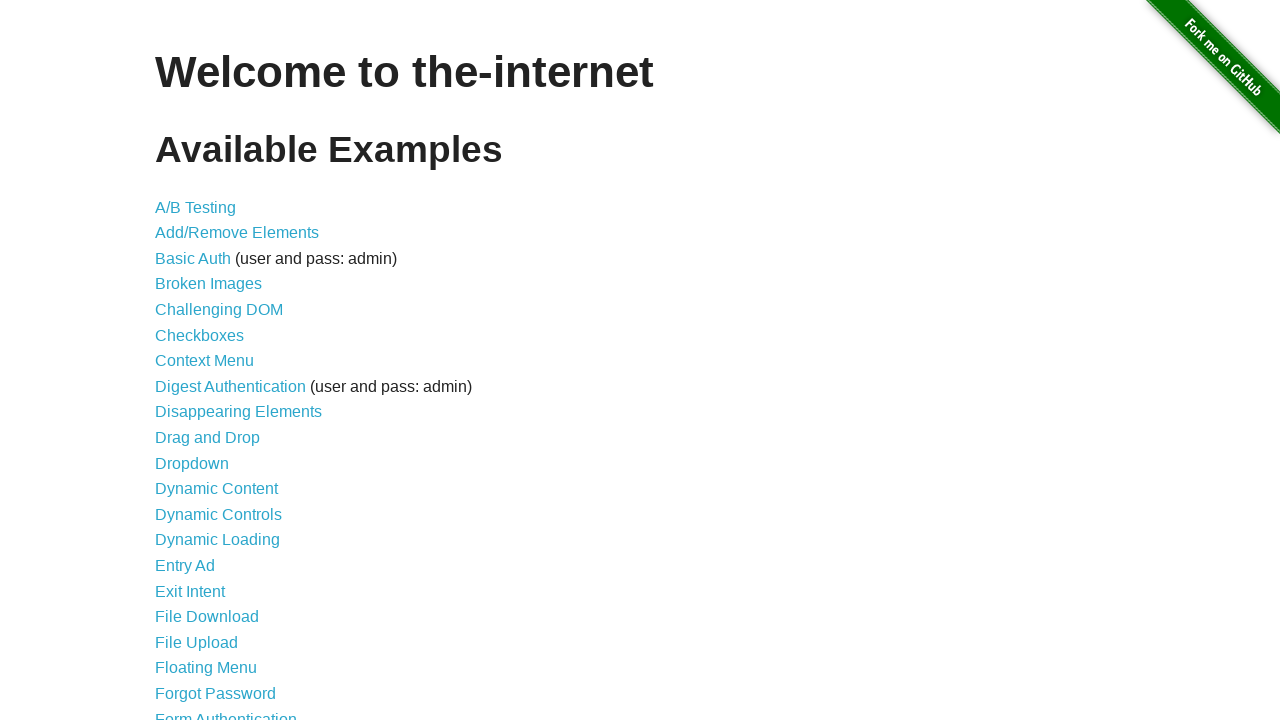

Displayed jQuery Growl notification with title 'GET' and message '/'
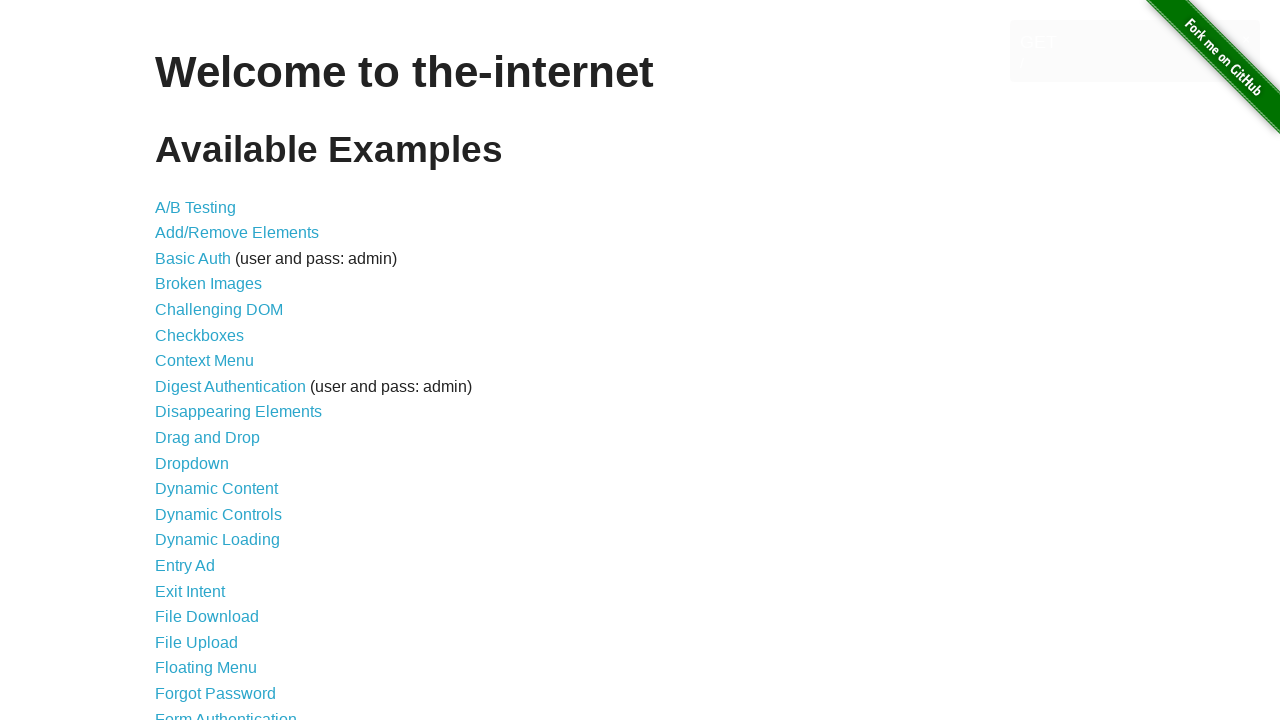

Waited 2 seconds to observe the notification
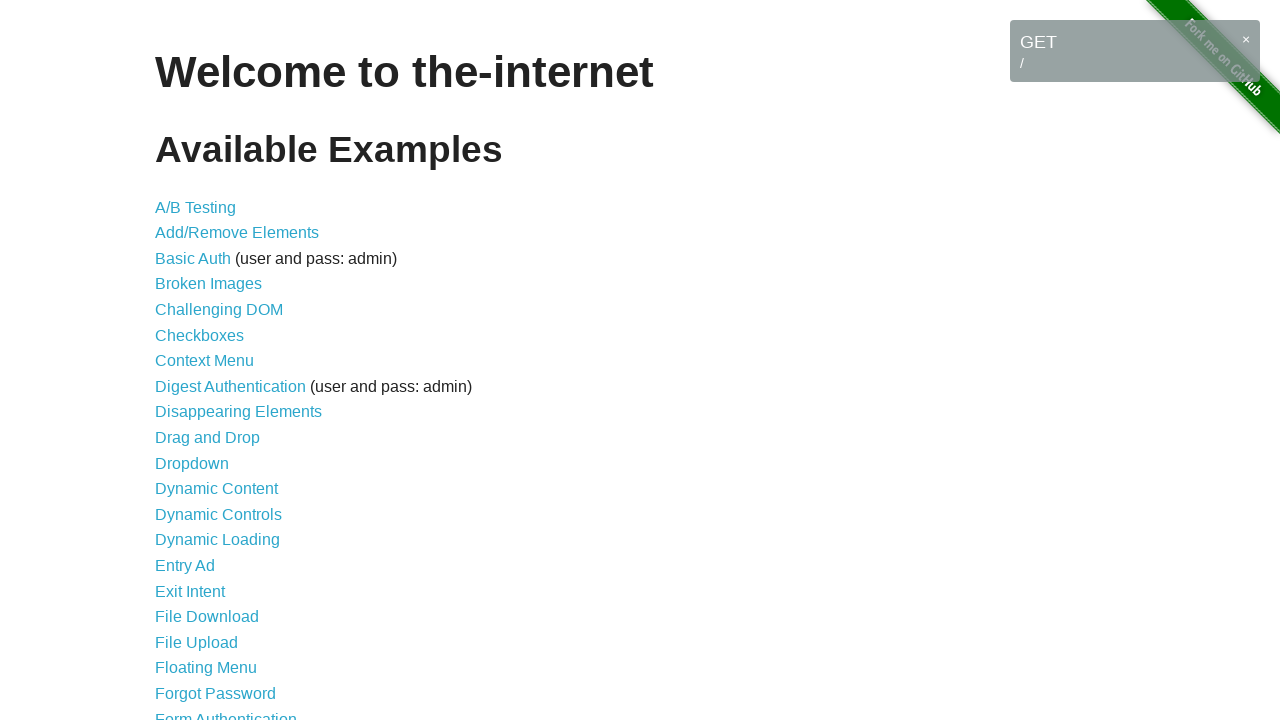

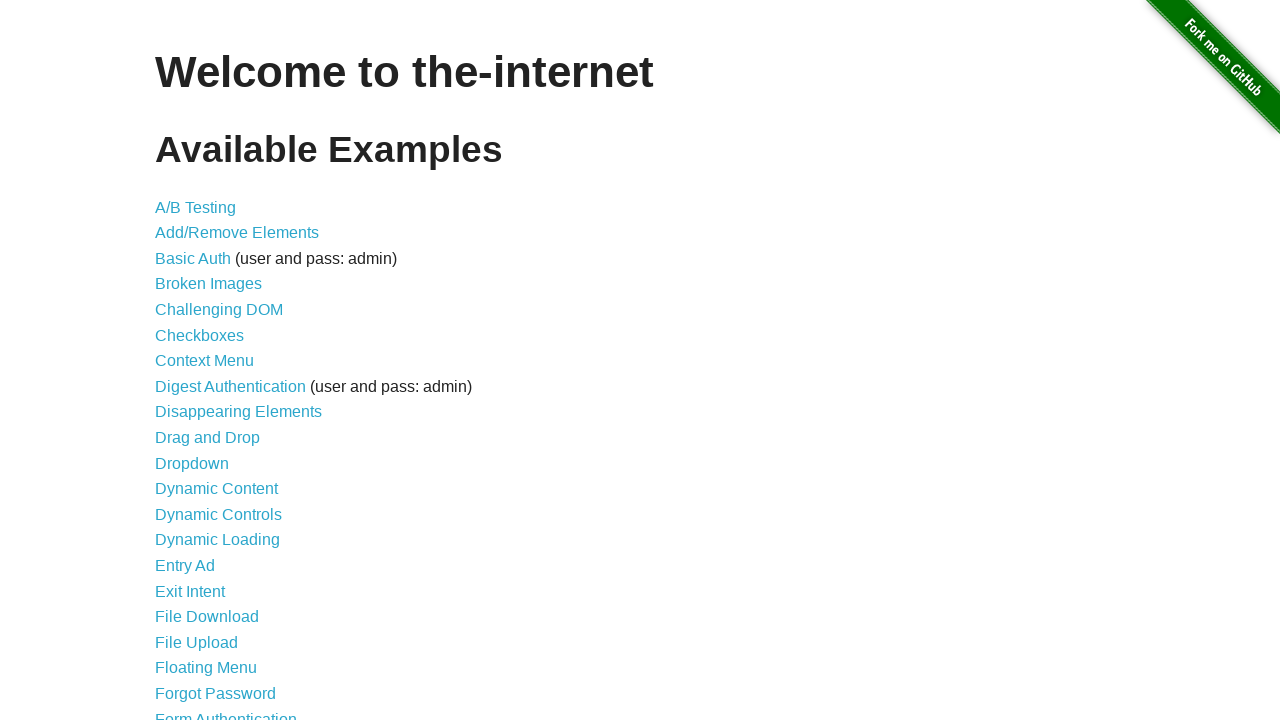